Tests a WARC tuple-to-text conversion web application by filling in form fields (warc filename, length, offset, url) and clicking through multiple text extraction method buttons (goose3, tika, trafilatura, etc.) to verify each extraction option works.

Starting URL: http://tuple-2-txt.site/

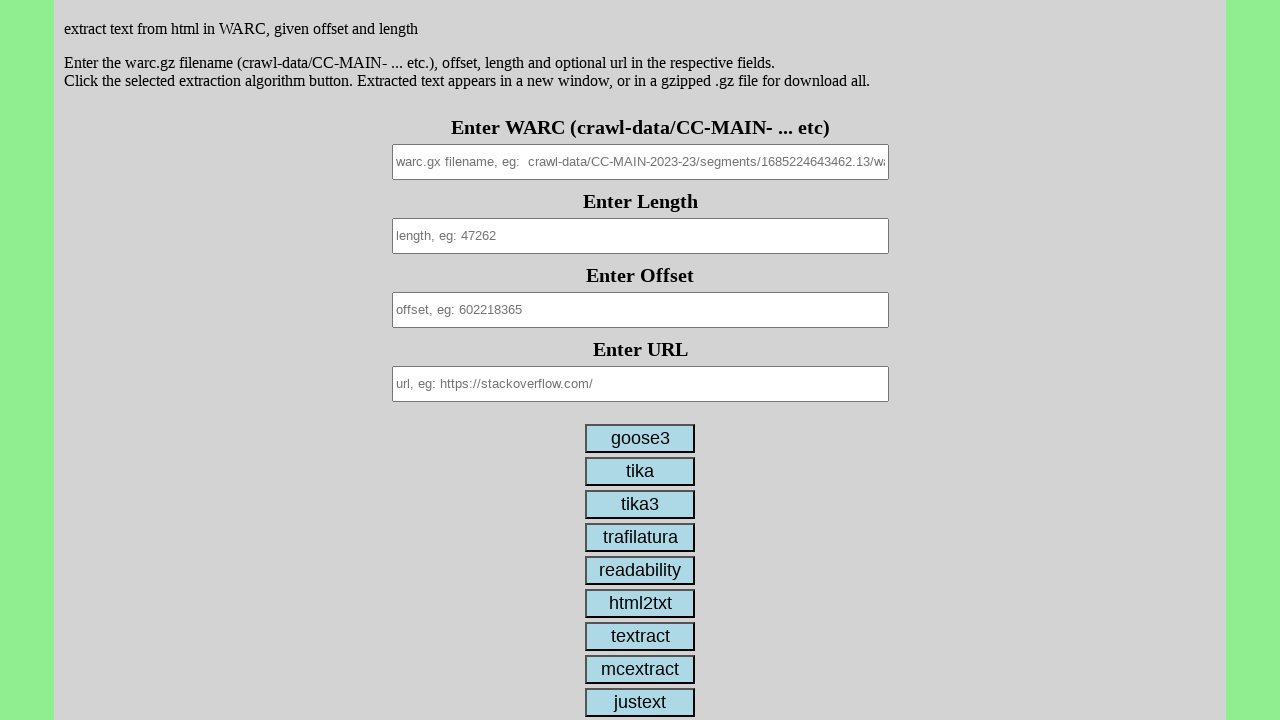

Filled WARC filename field with crawl data path on #warc
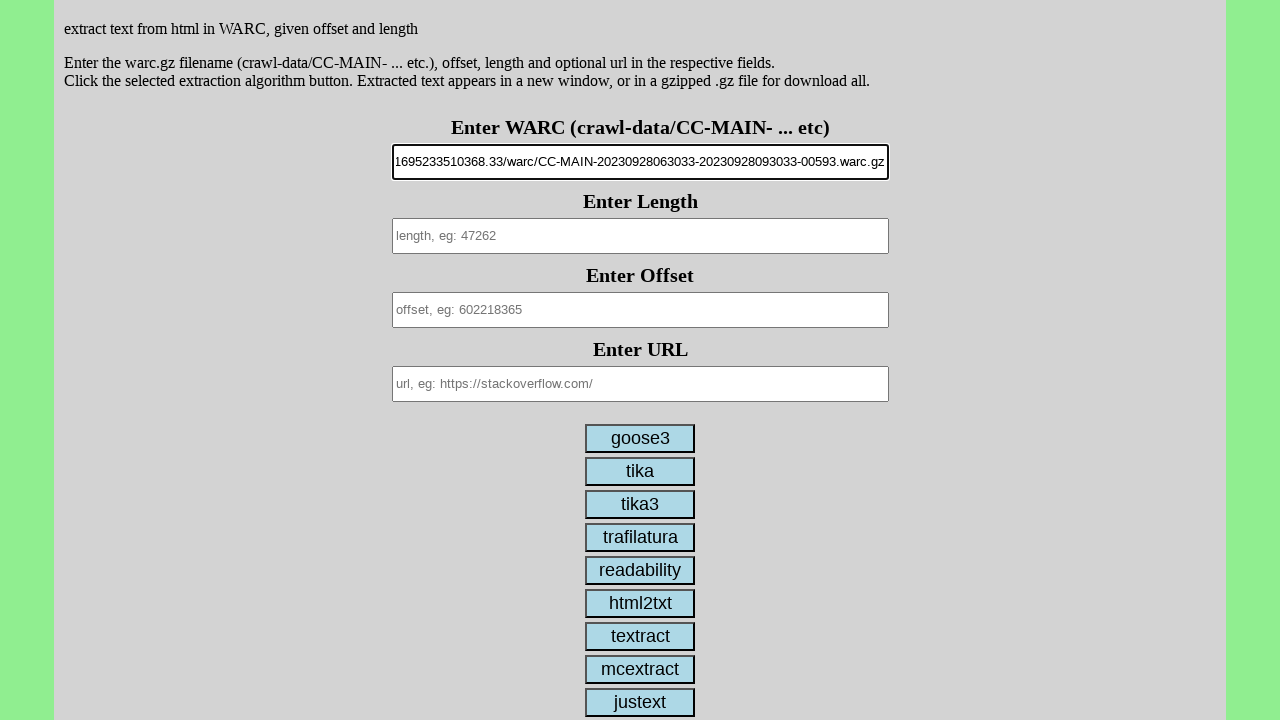

Filled length field with '5867' on #length
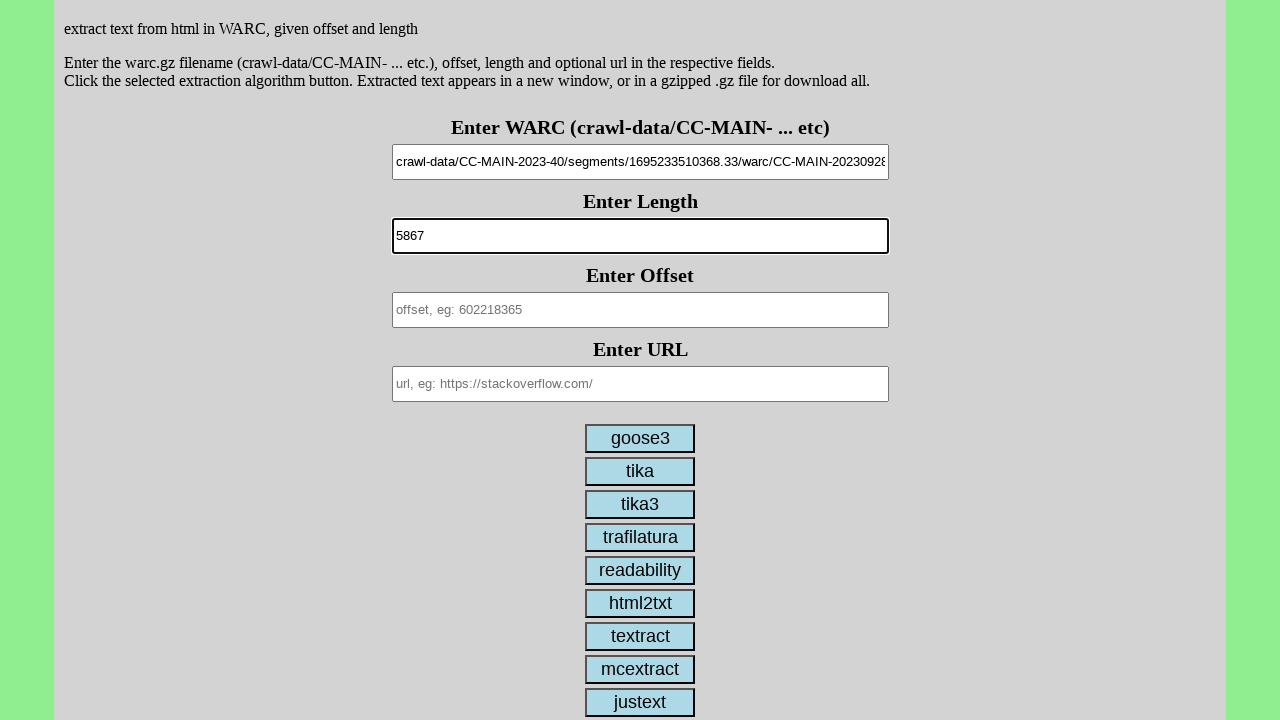

Filled offset field with '37203' on #offset
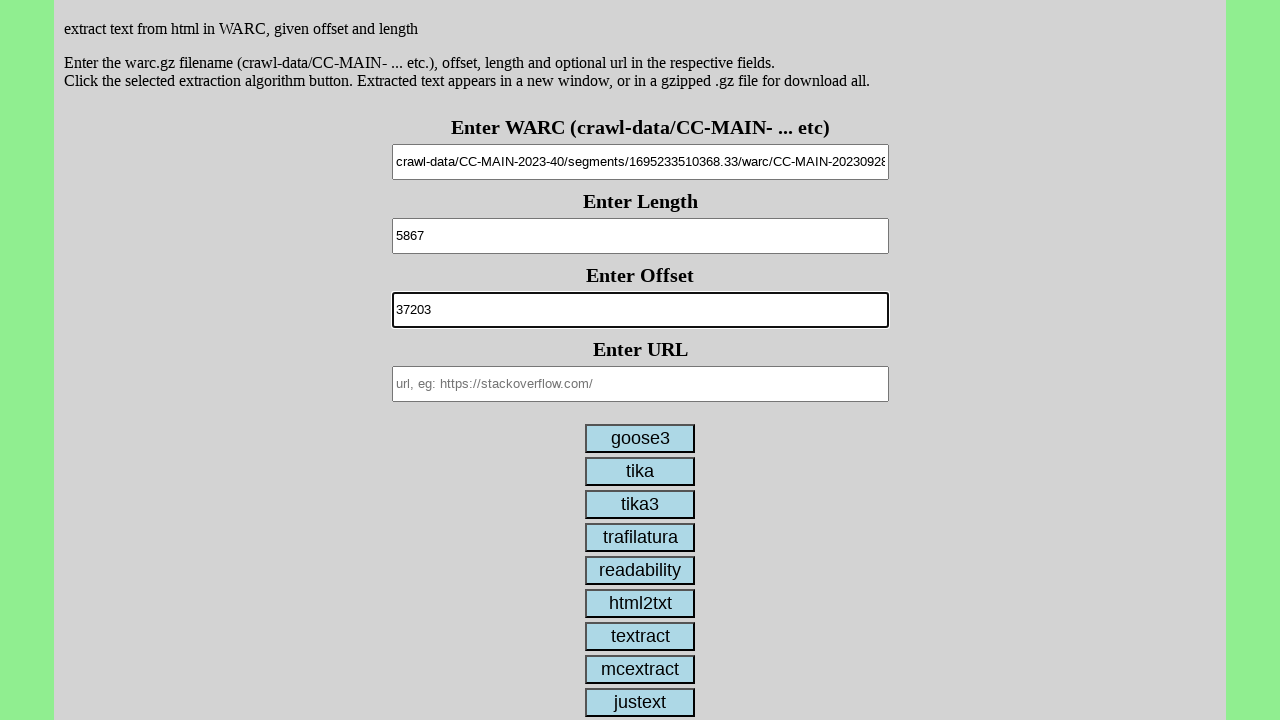

Filled URL field with target article URL on #url
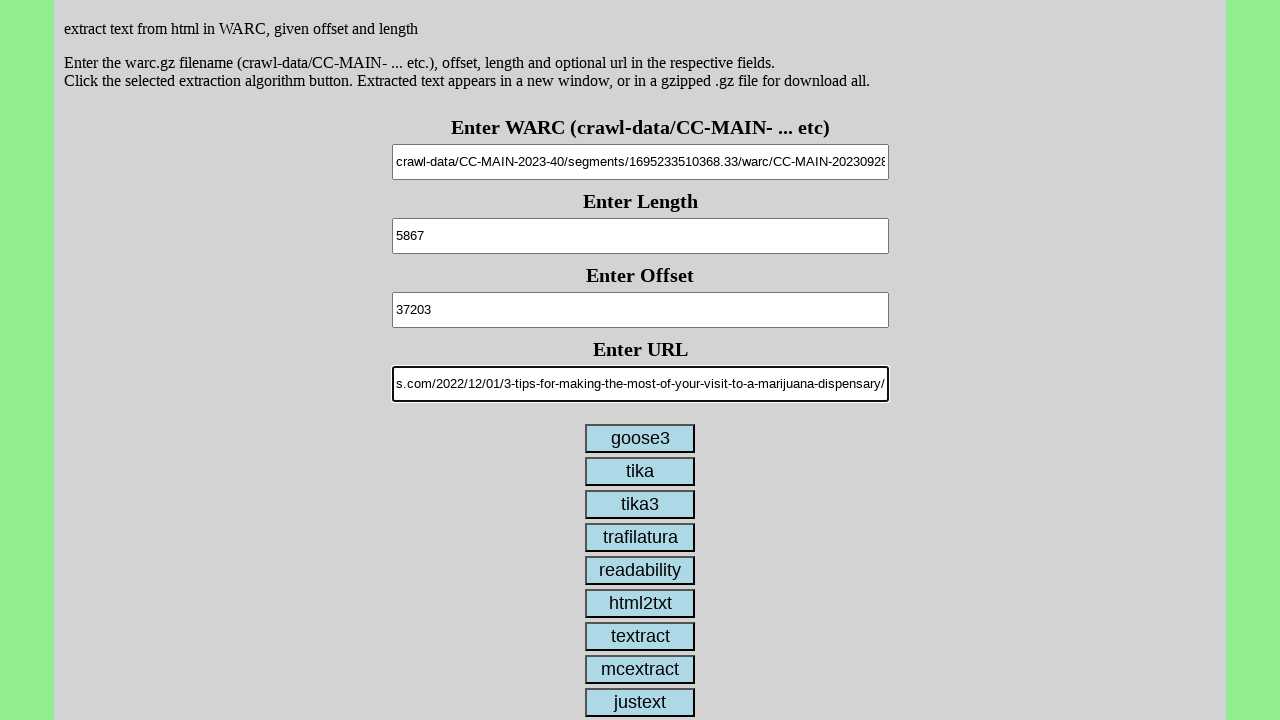

Clicked extraction method button 'goose3' at (640, 438) on #goose3
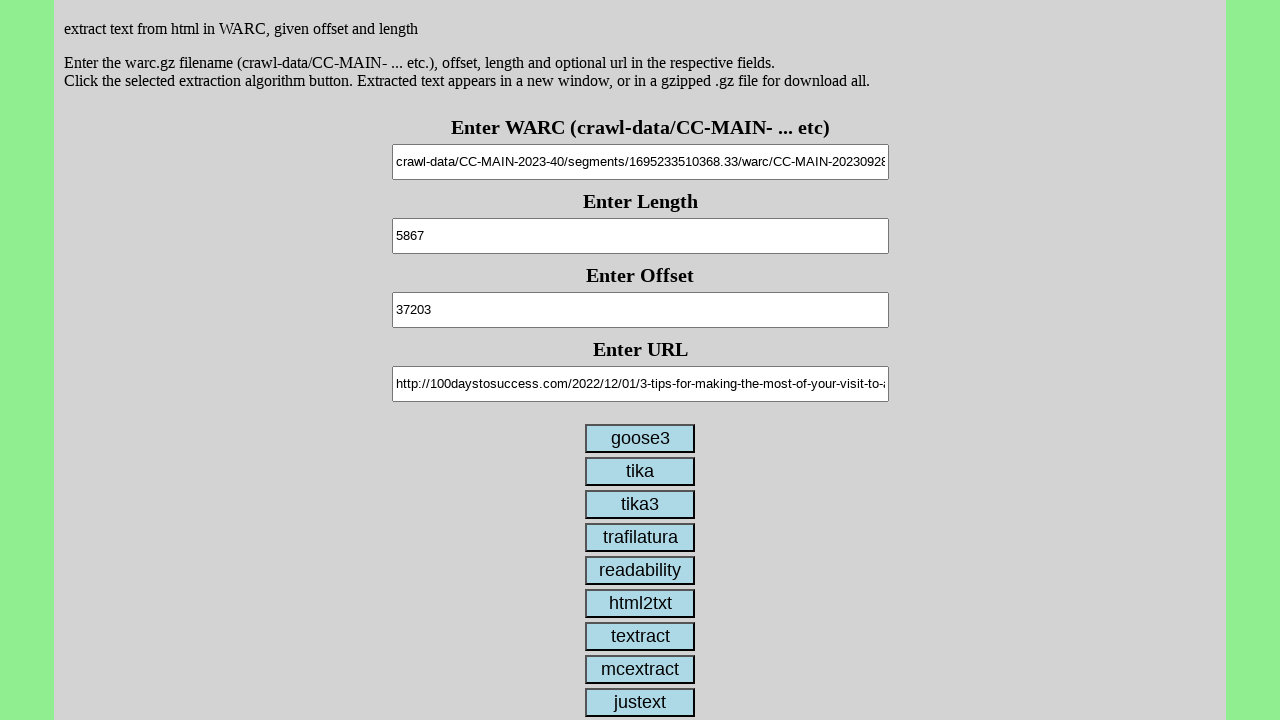

Waited 2 seconds for 'goose3' extraction to process
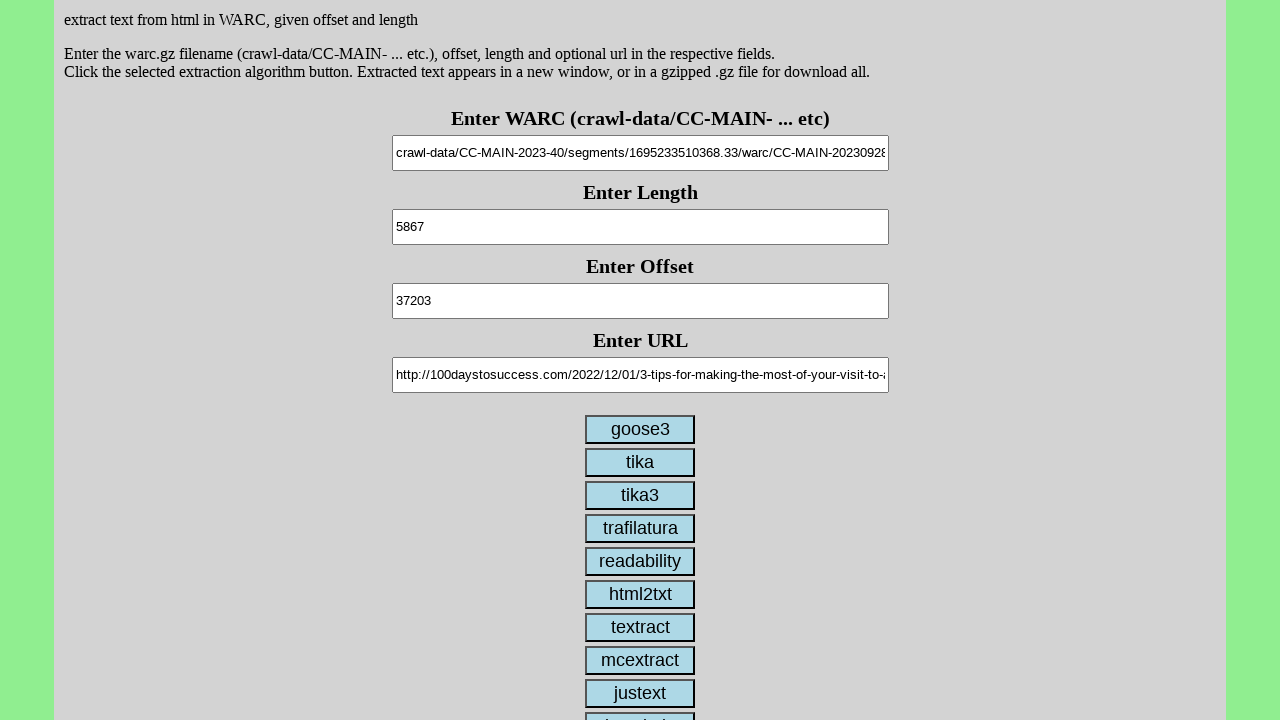

Closed 1 additional page(s) after 'goose3' extraction
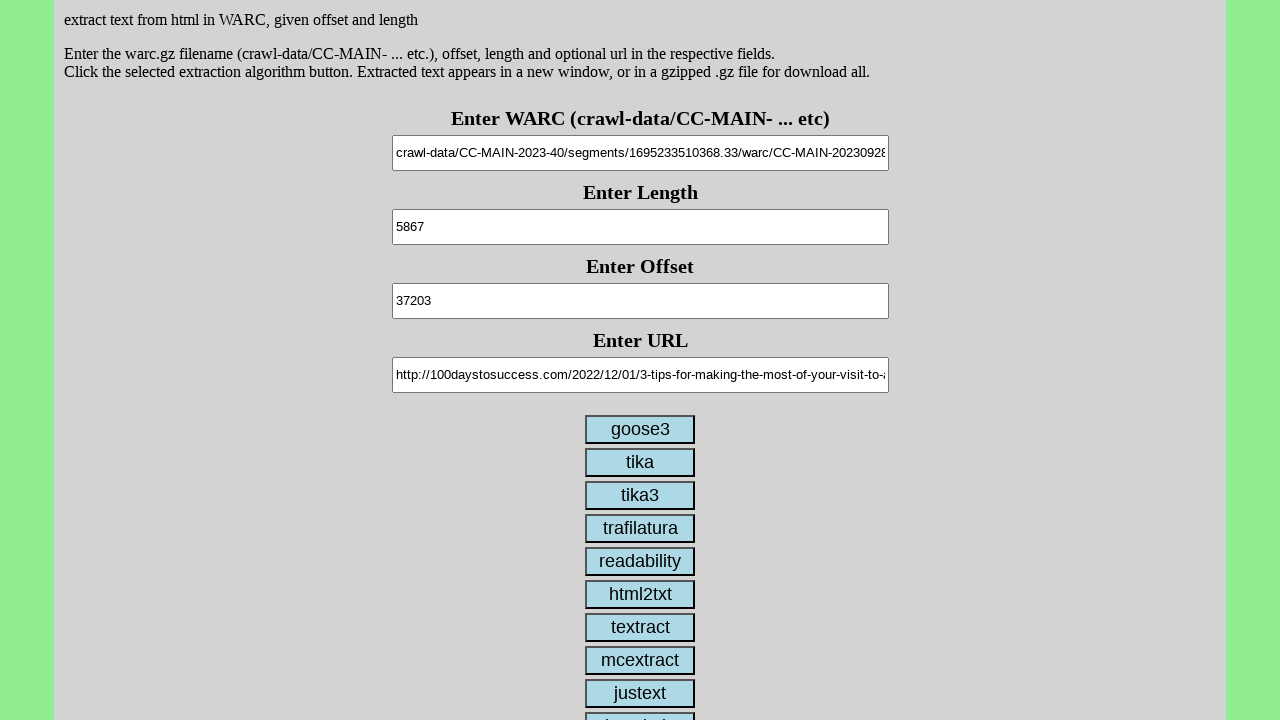

Clicked extraction method button 'tika' at (640, 462) on #tika
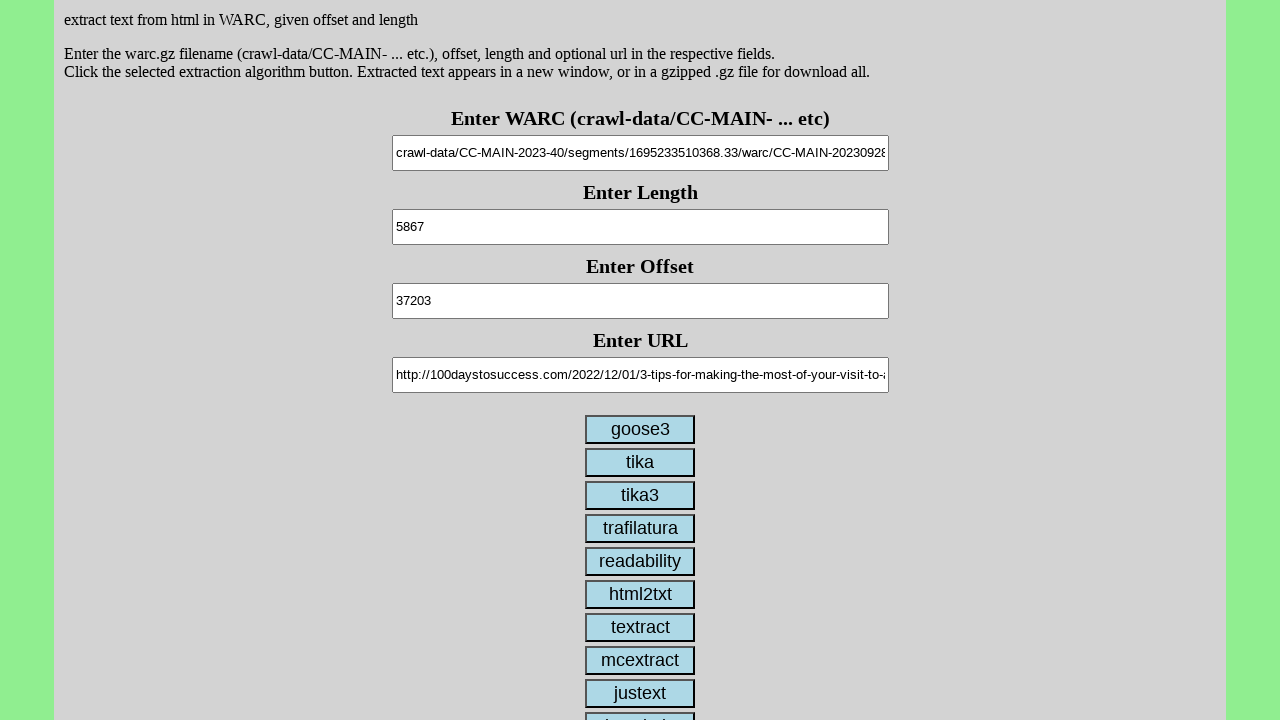

Waited 2 seconds for 'tika' extraction to process
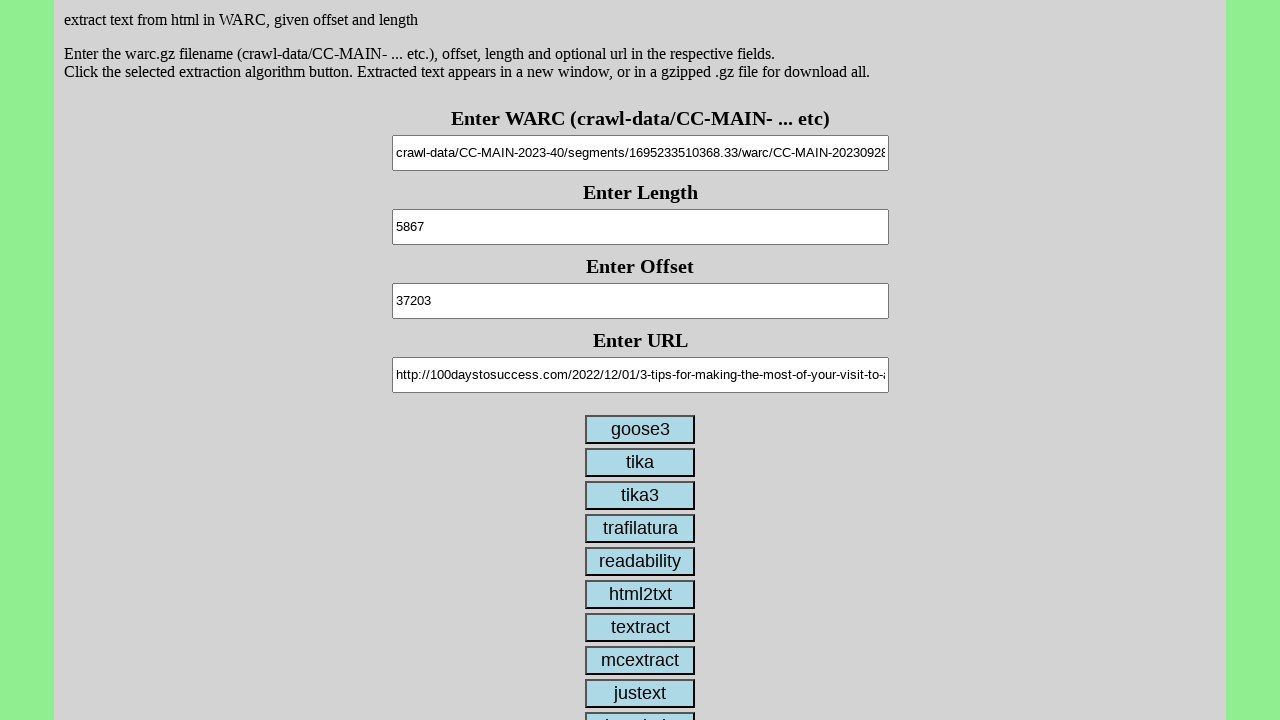

Clicked extraction method button 'tika3' at (640, 495) on #tika3
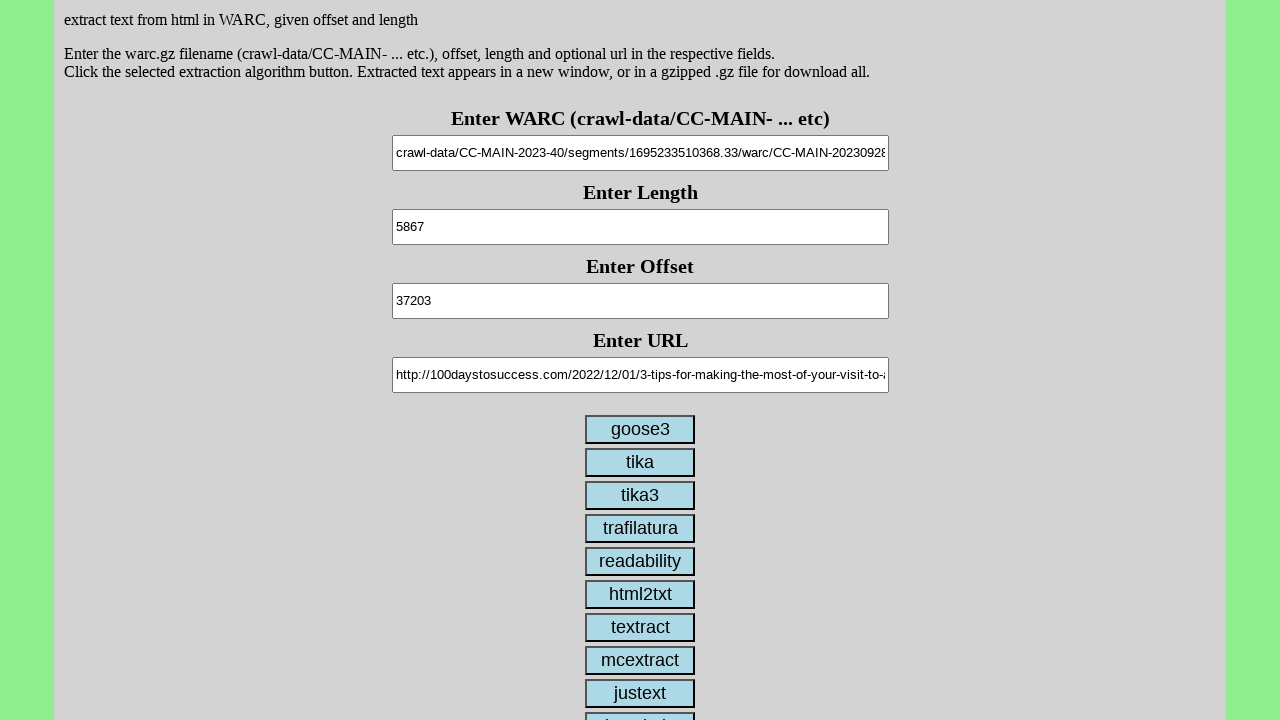

Waited 2 seconds for 'tika3' extraction to process
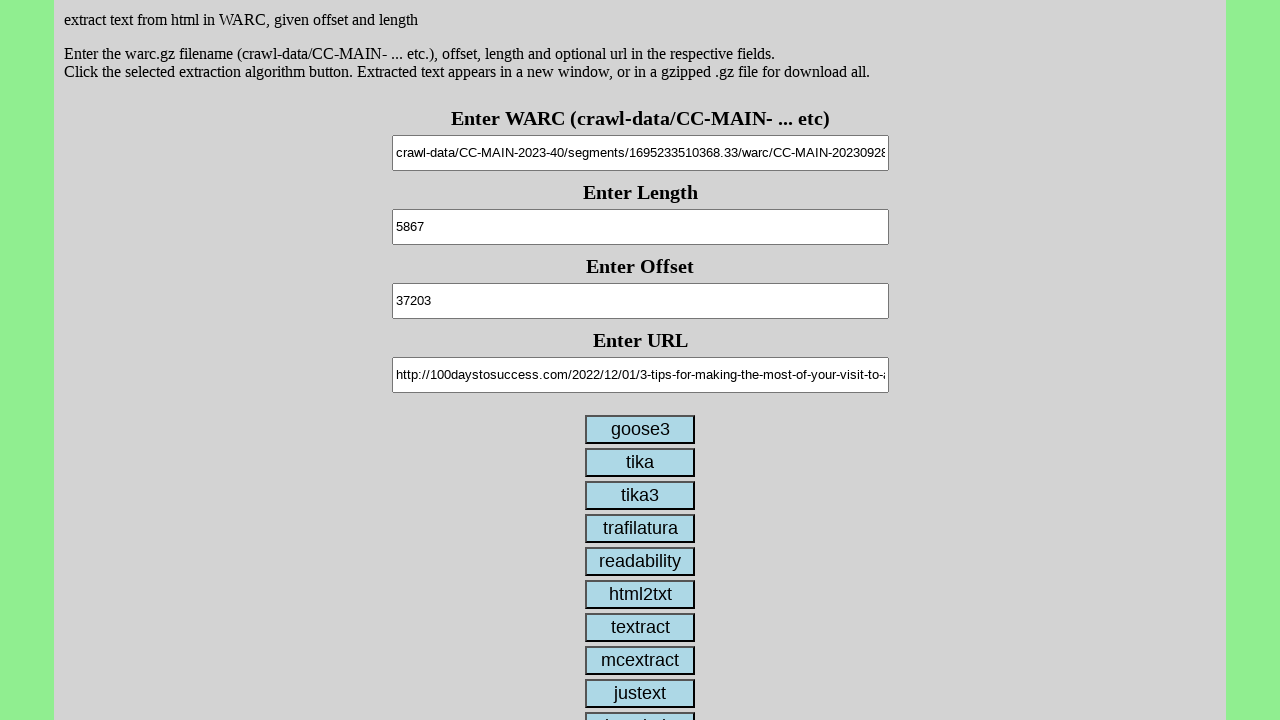

Clicked extraction method button 'trafilatura' at (640, 528) on #trafilatura
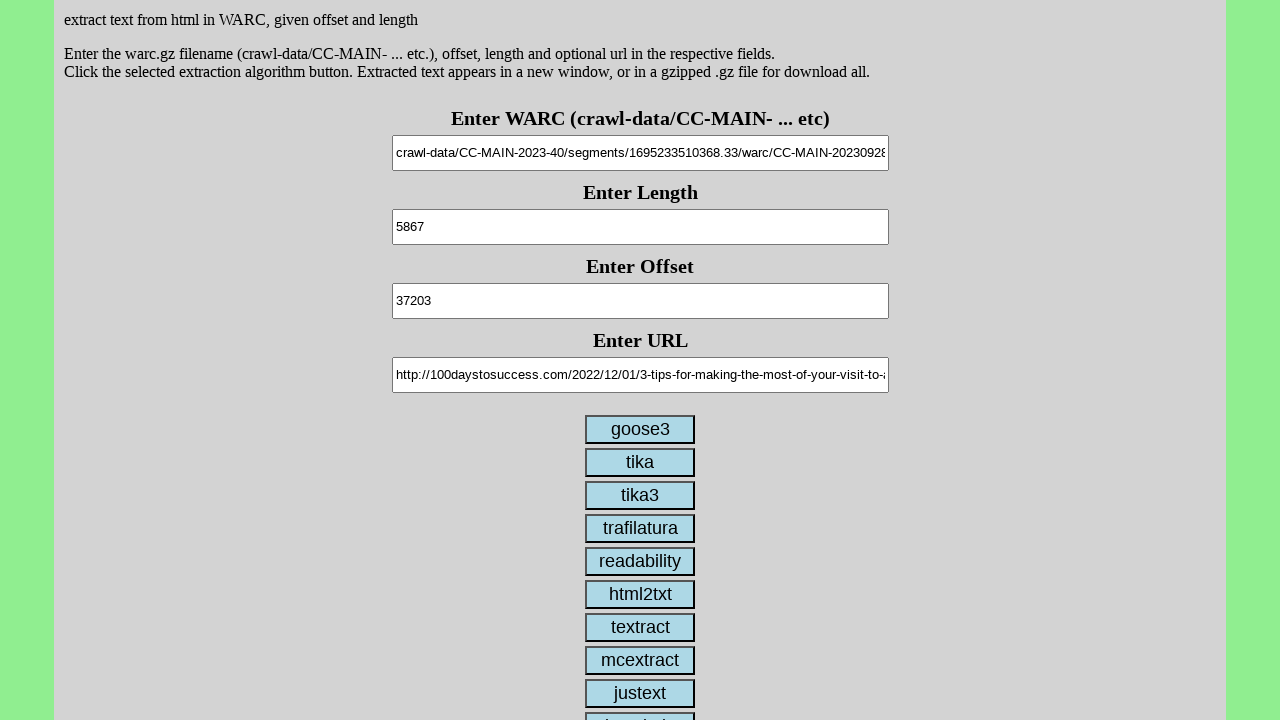

Waited 2 seconds for 'trafilatura' extraction to process
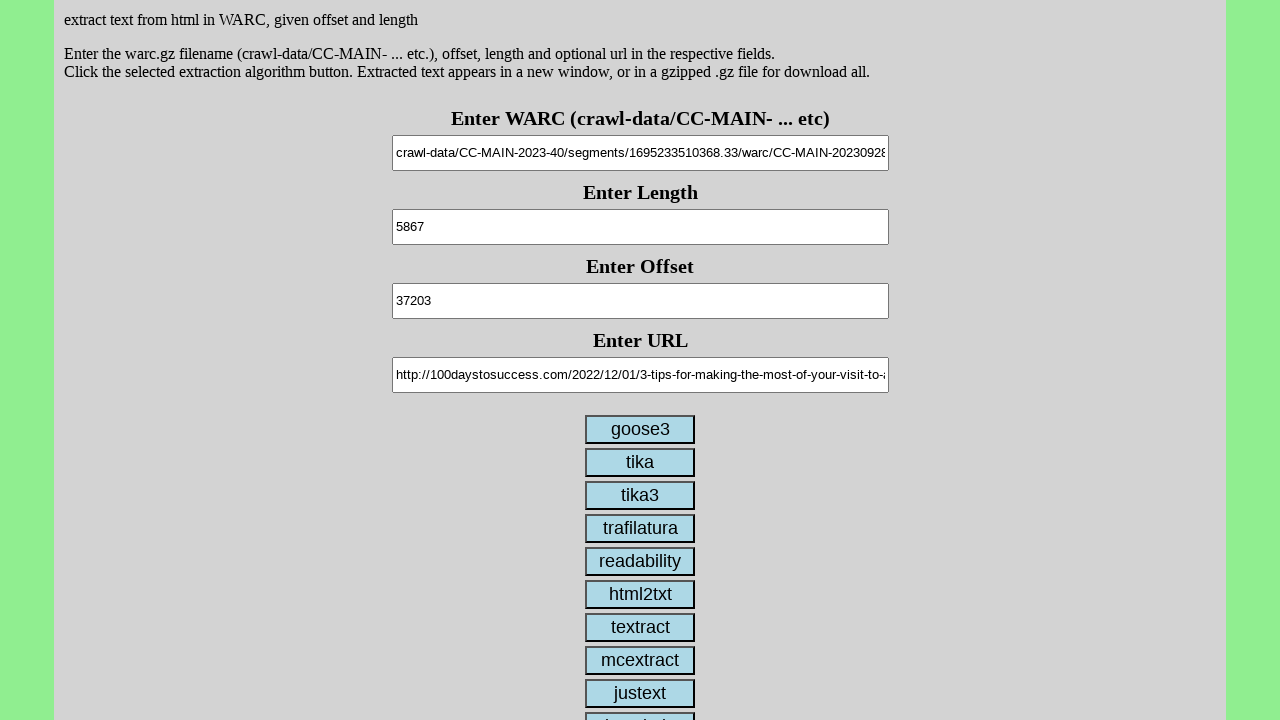

Clicked extraction method button 'readability' at (640, 561) on #readability
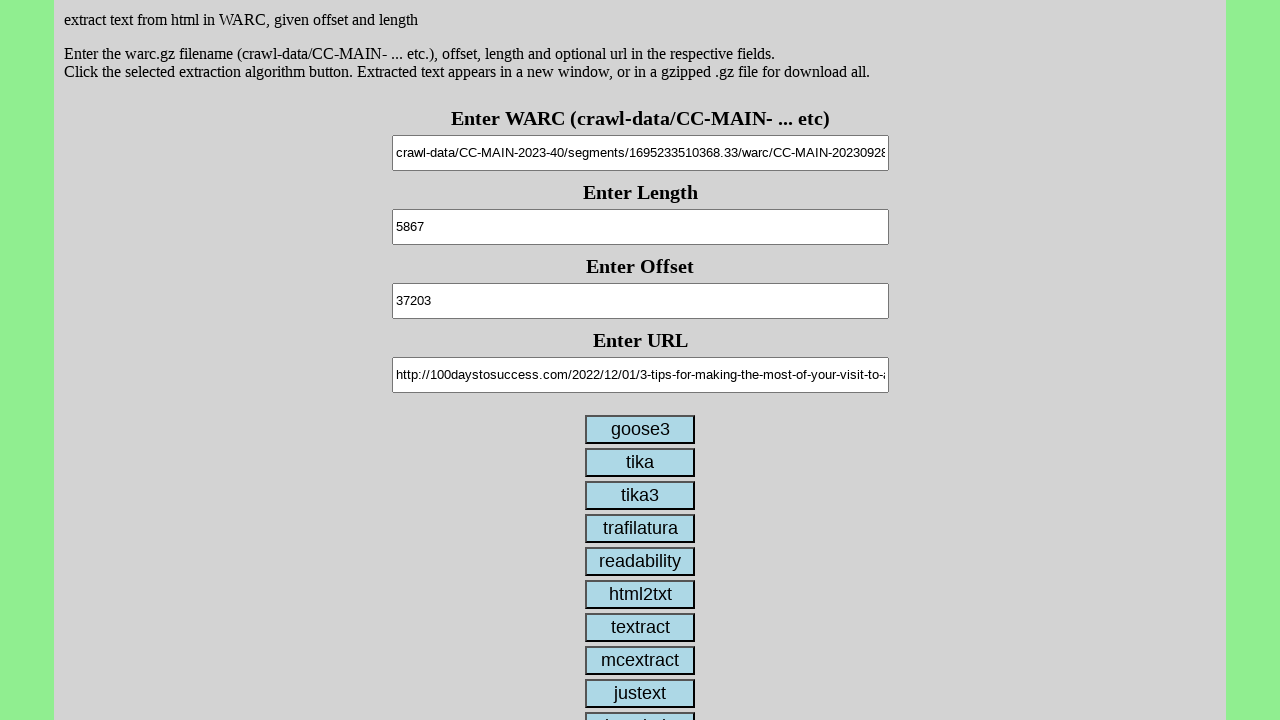

Waited 2 seconds for 'readability' extraction to process
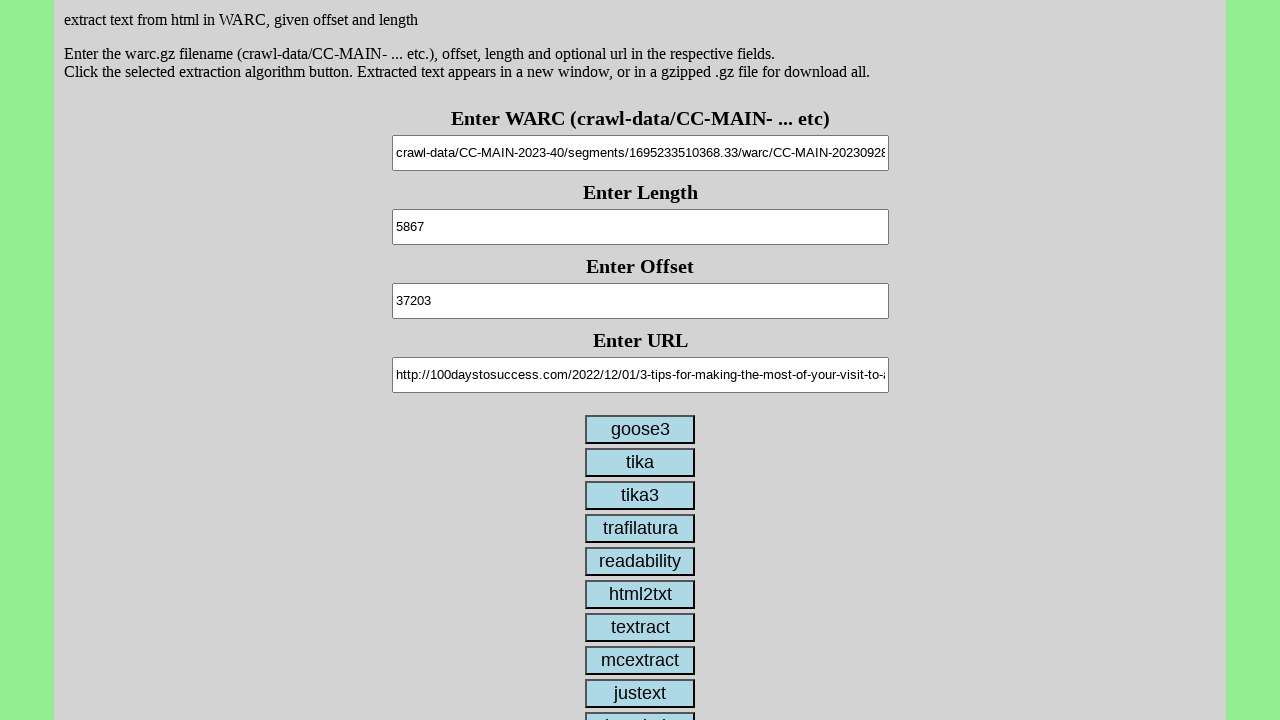

Clicked extraction method button 'html2txt' at (640, 594) on #html2txt
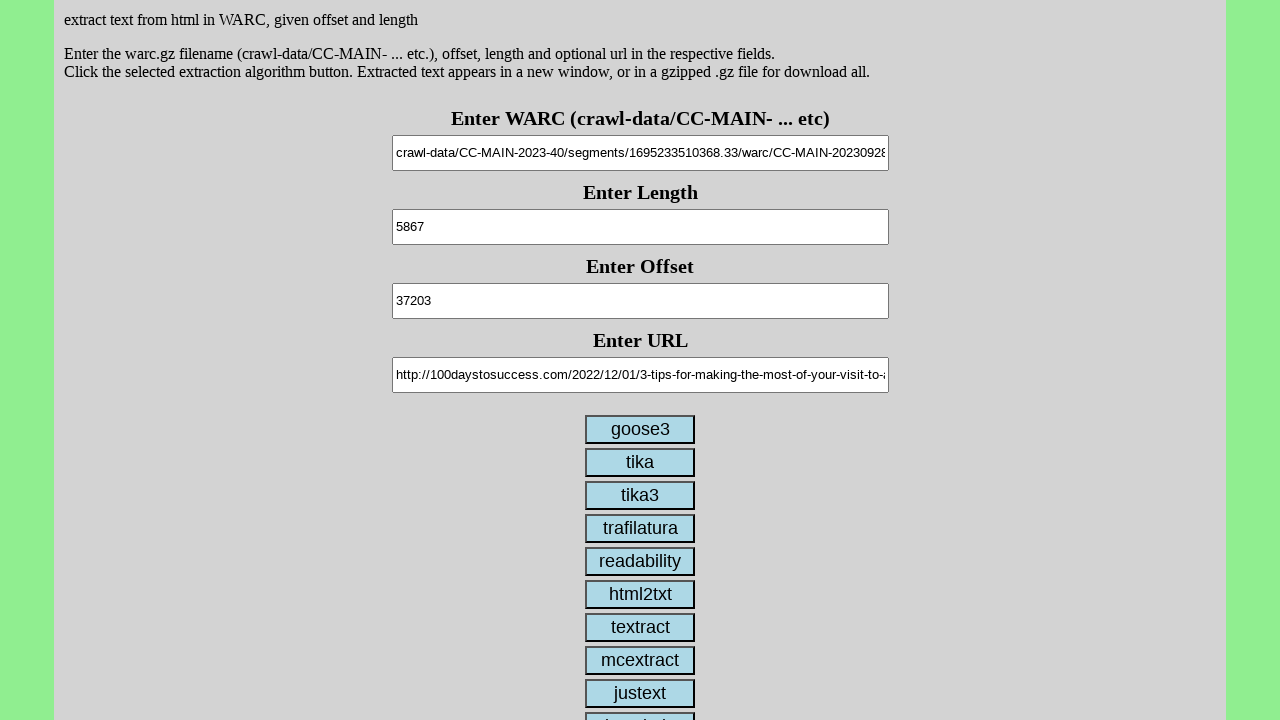

Waited 2 seconds for 'html2txt' extraction to process
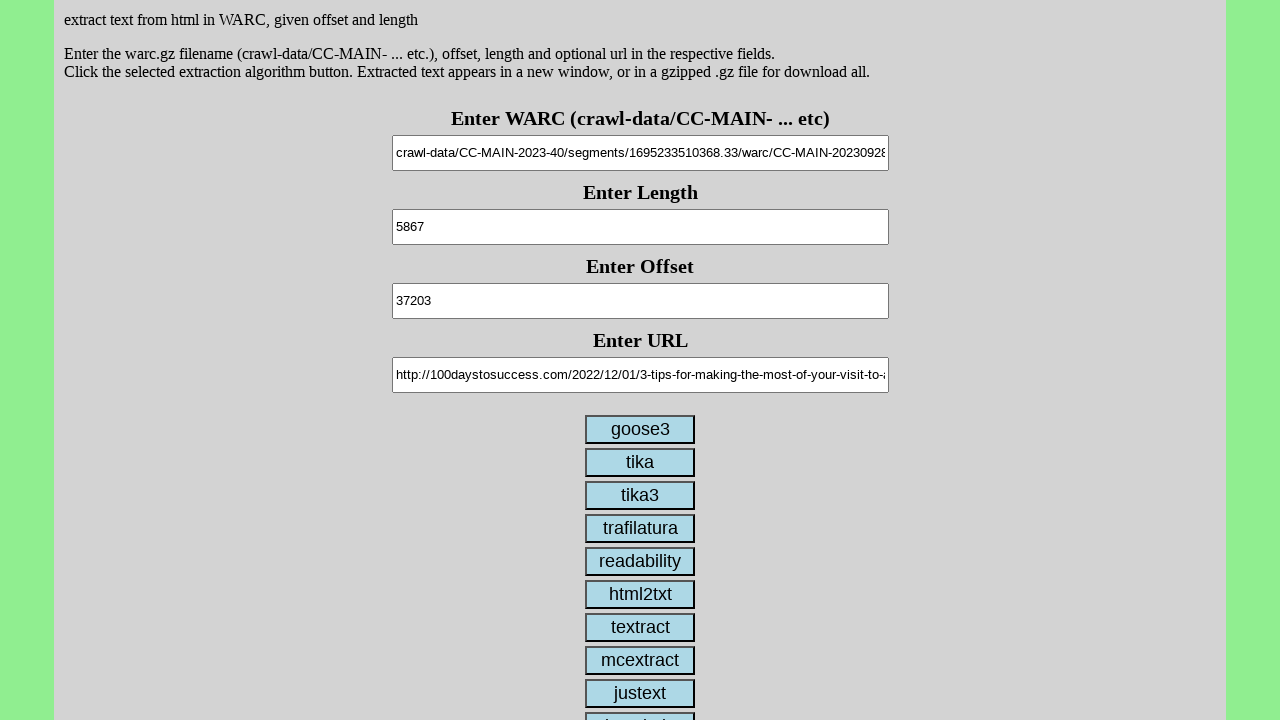

Clicked extraction method button 'textract' at (640, 627) on #textract
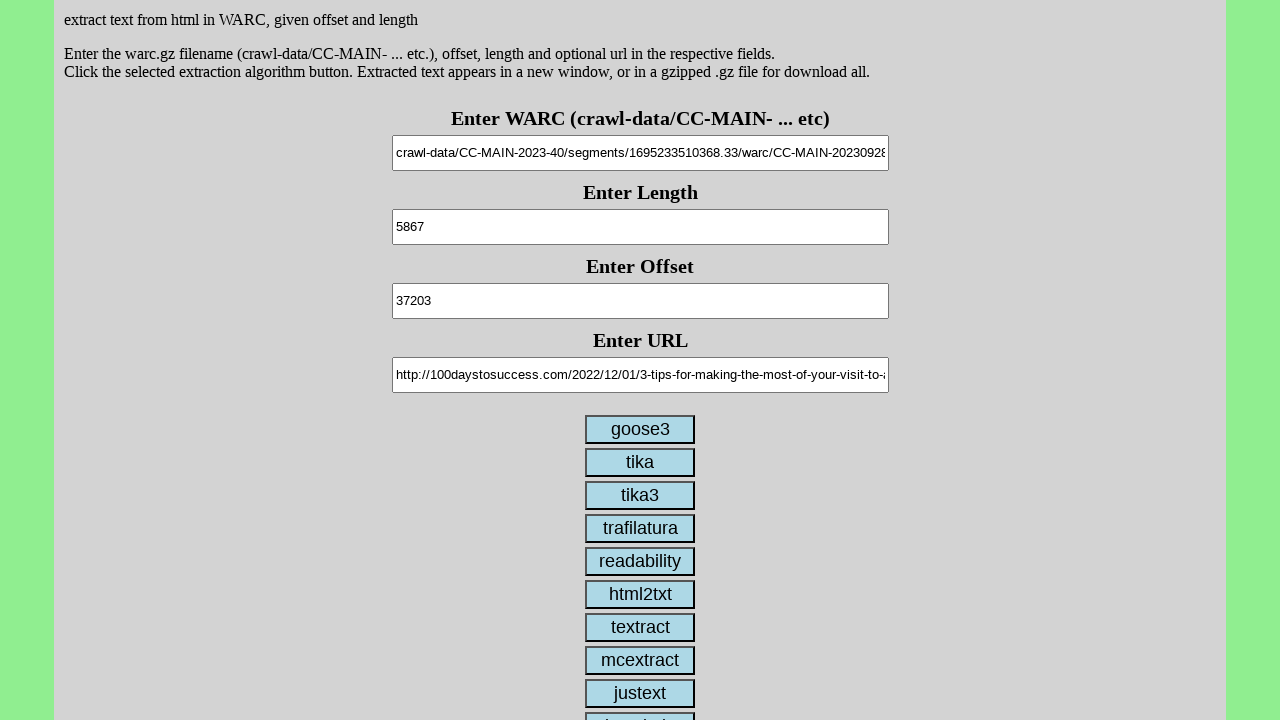

Waited 2 seconds for 'textract' extraction to process
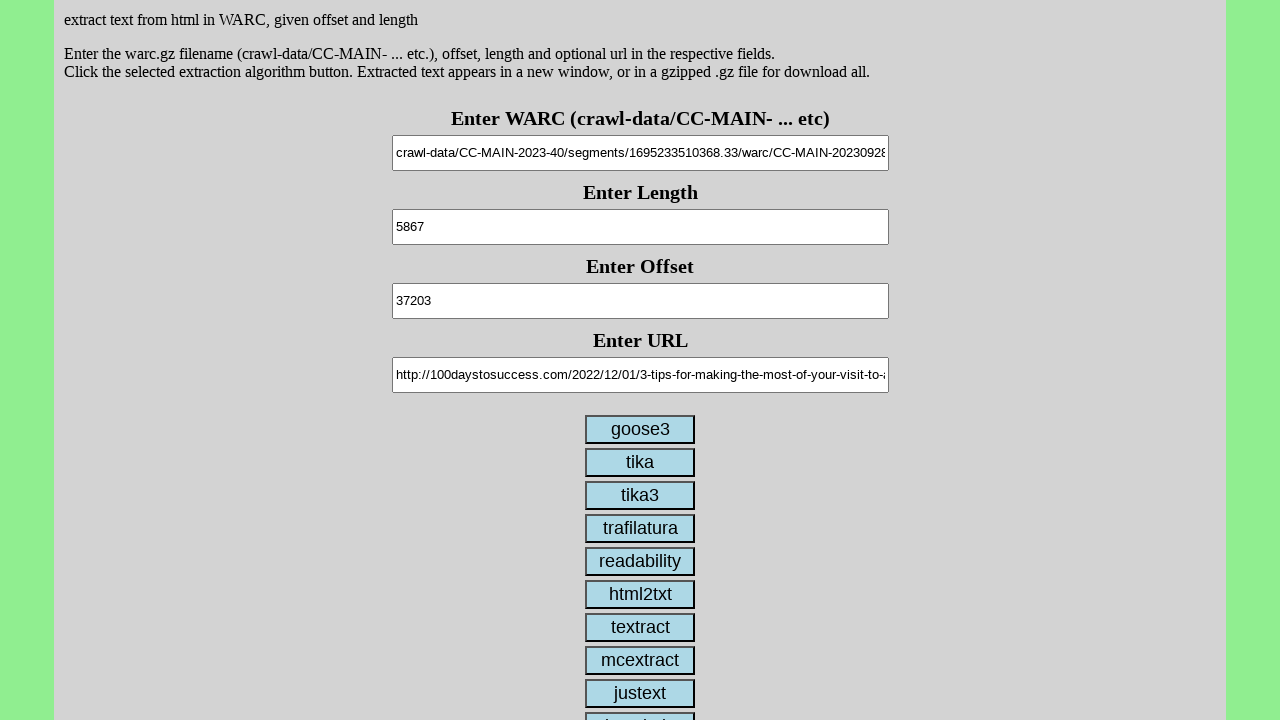

Clicked extraction method button 'mcextract' at (640, 660) on #mcextract
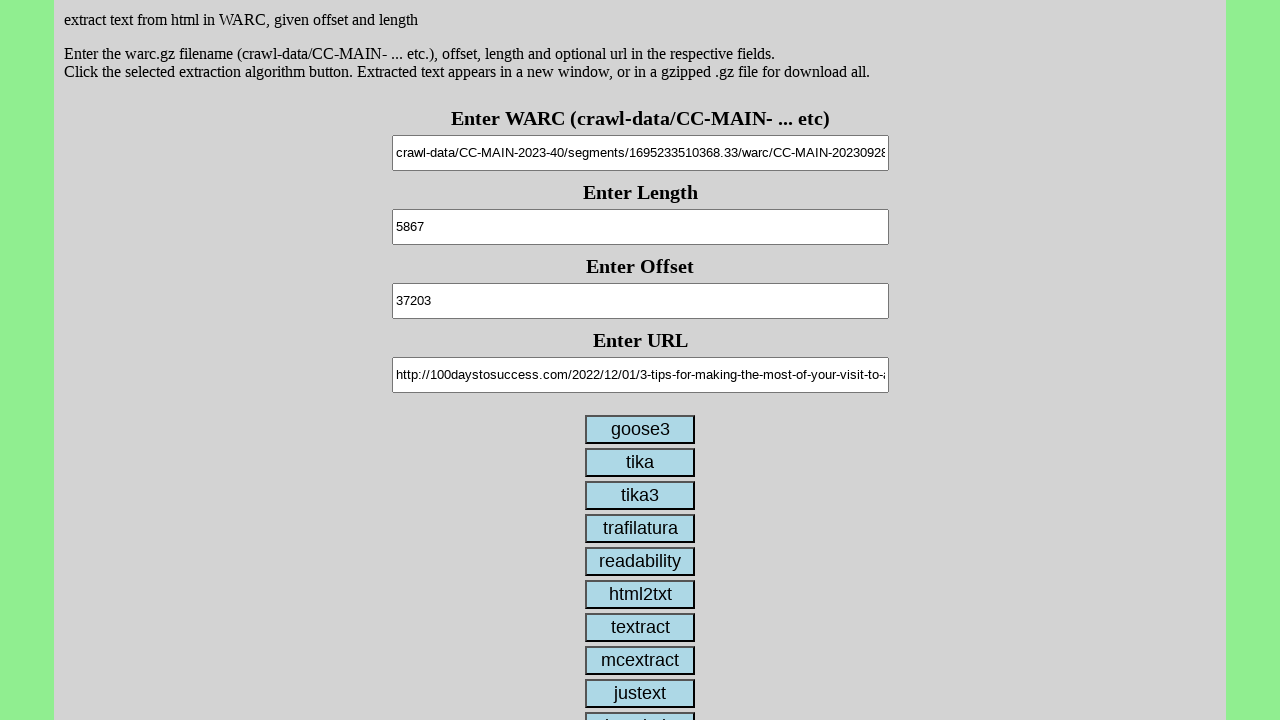

Waited 2 seconds for 'mcextract' extraction to process
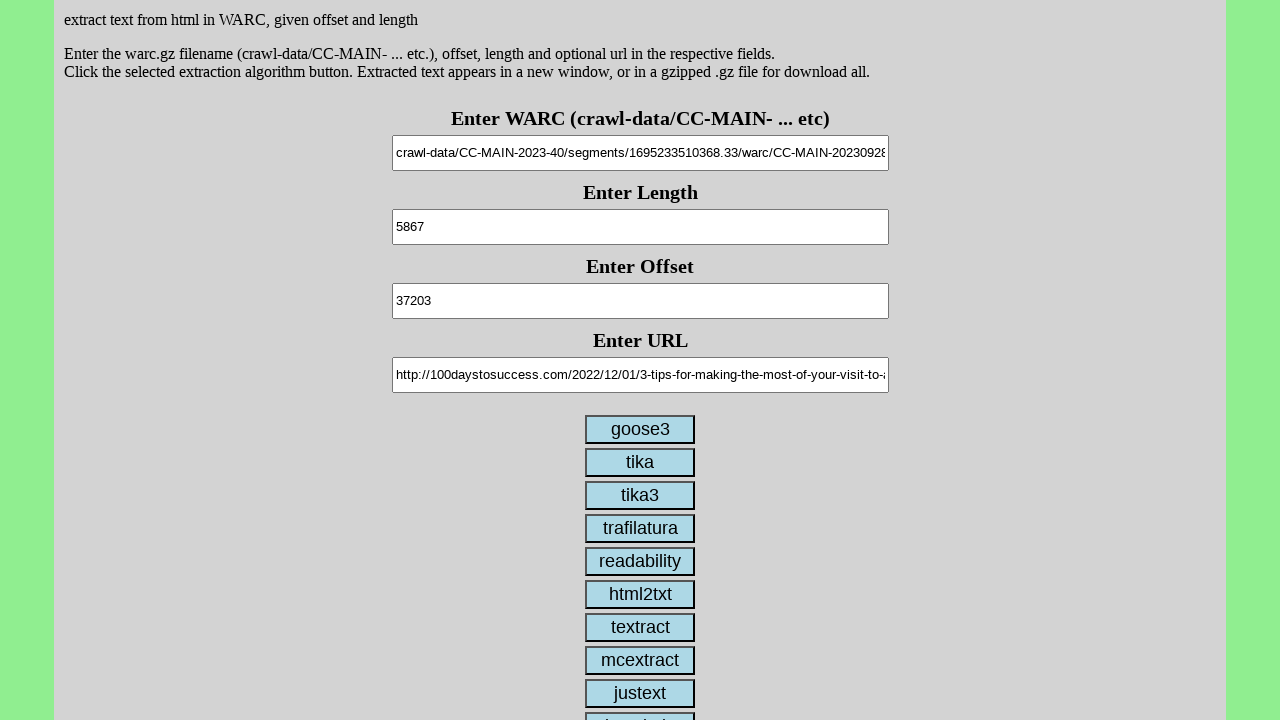

Clicked extraction method button 'justext' at (640, 693) on #justext
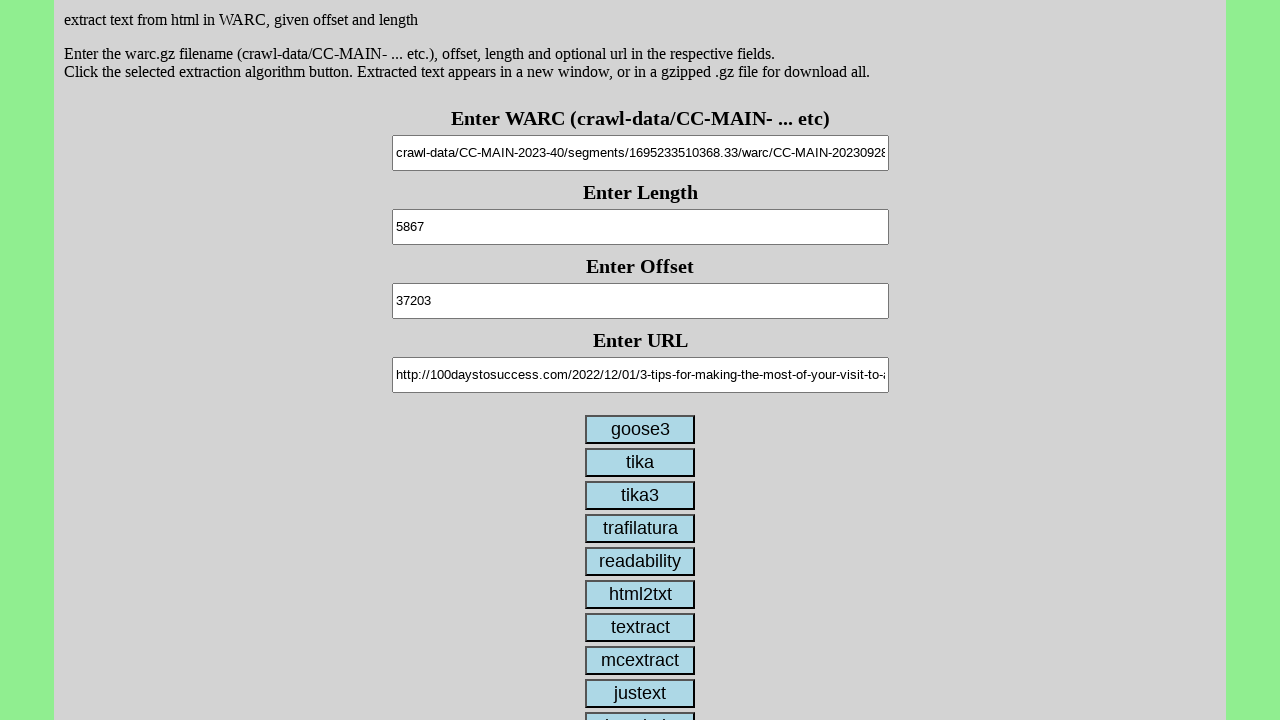

Waited 2 seconds for 'justext' extraction to process
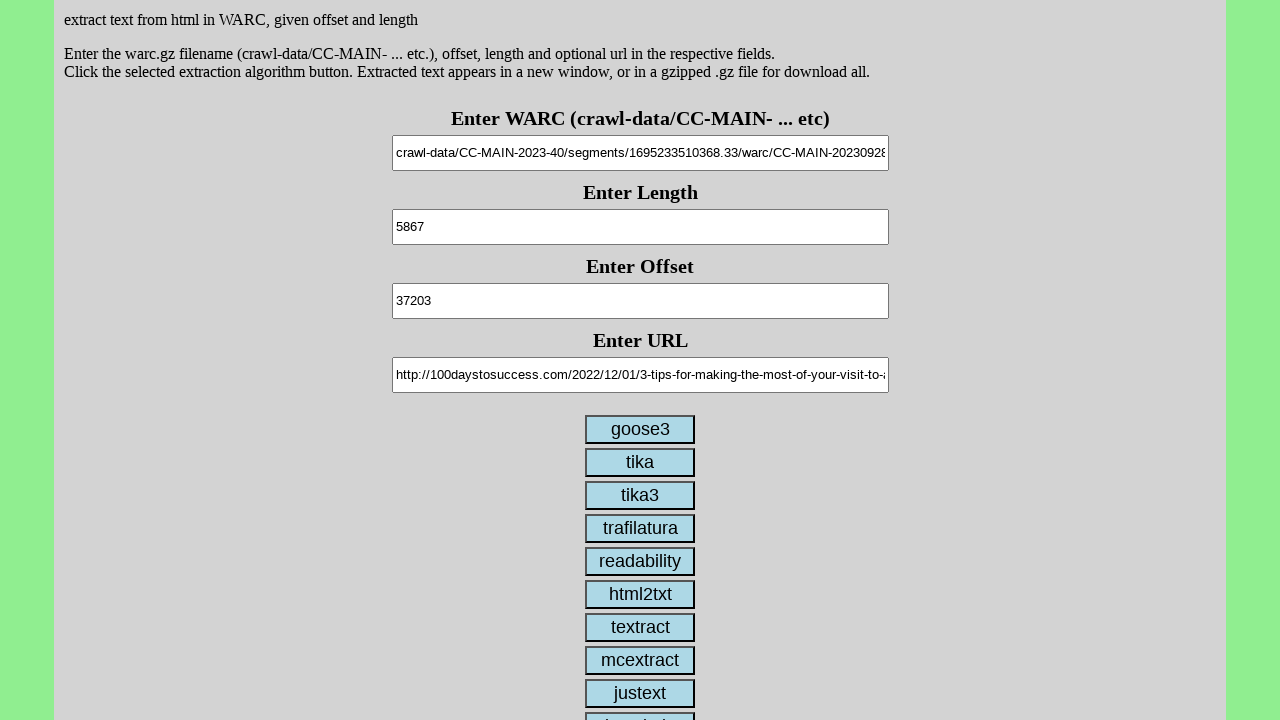

Closed 1 additional page(s) after 'justext' extraction
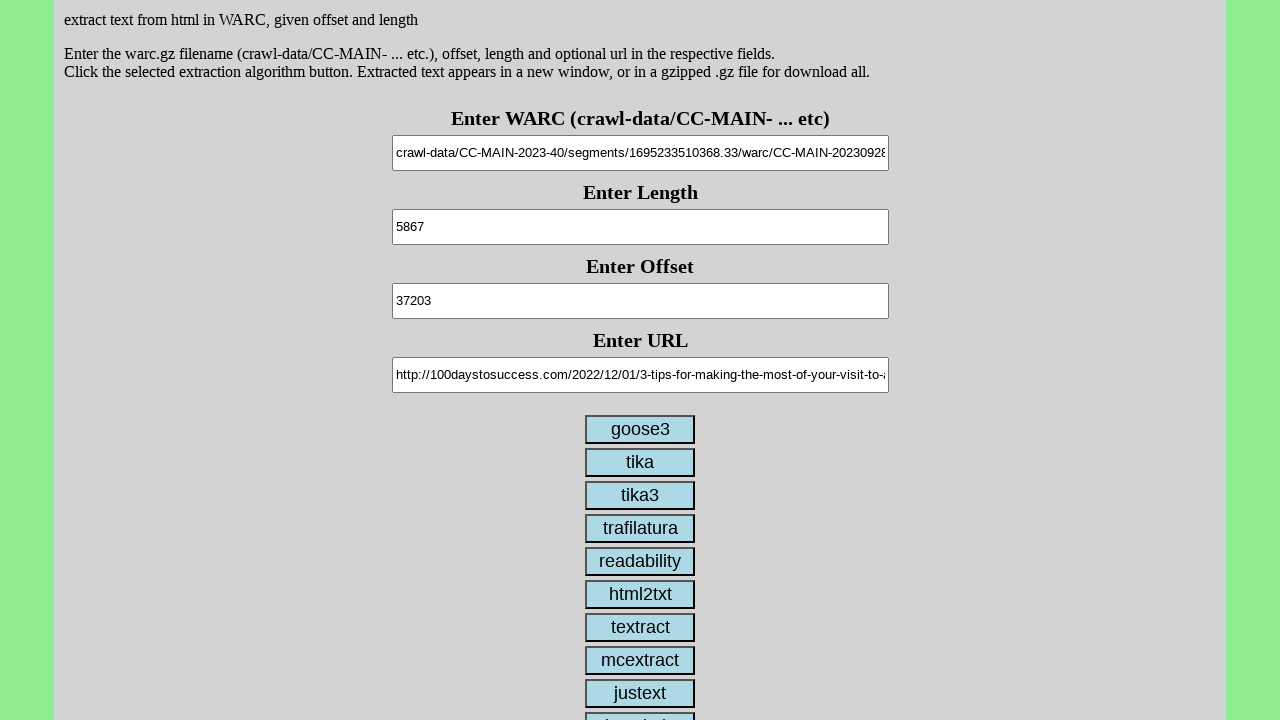

Clicked extraction method button 'inscriptis' at (640, 704) on #inscriptis
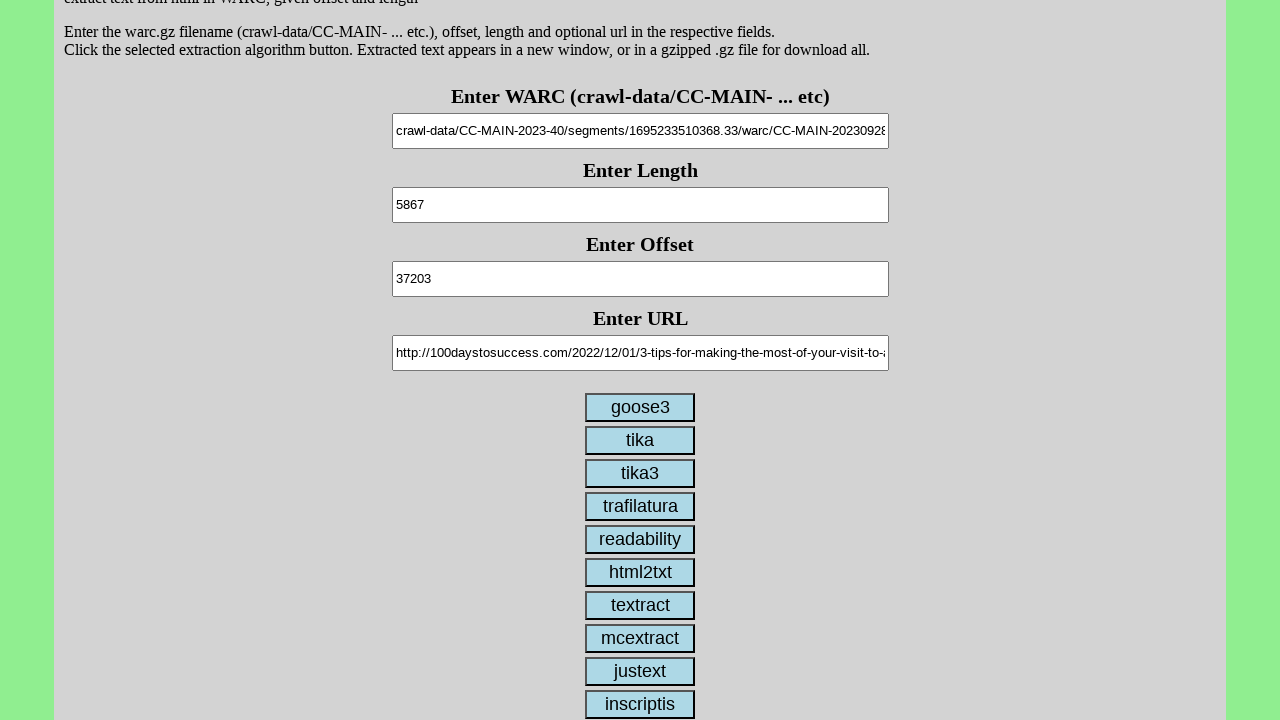

Waited 2 seconds for 'inscriptis' extraction to process
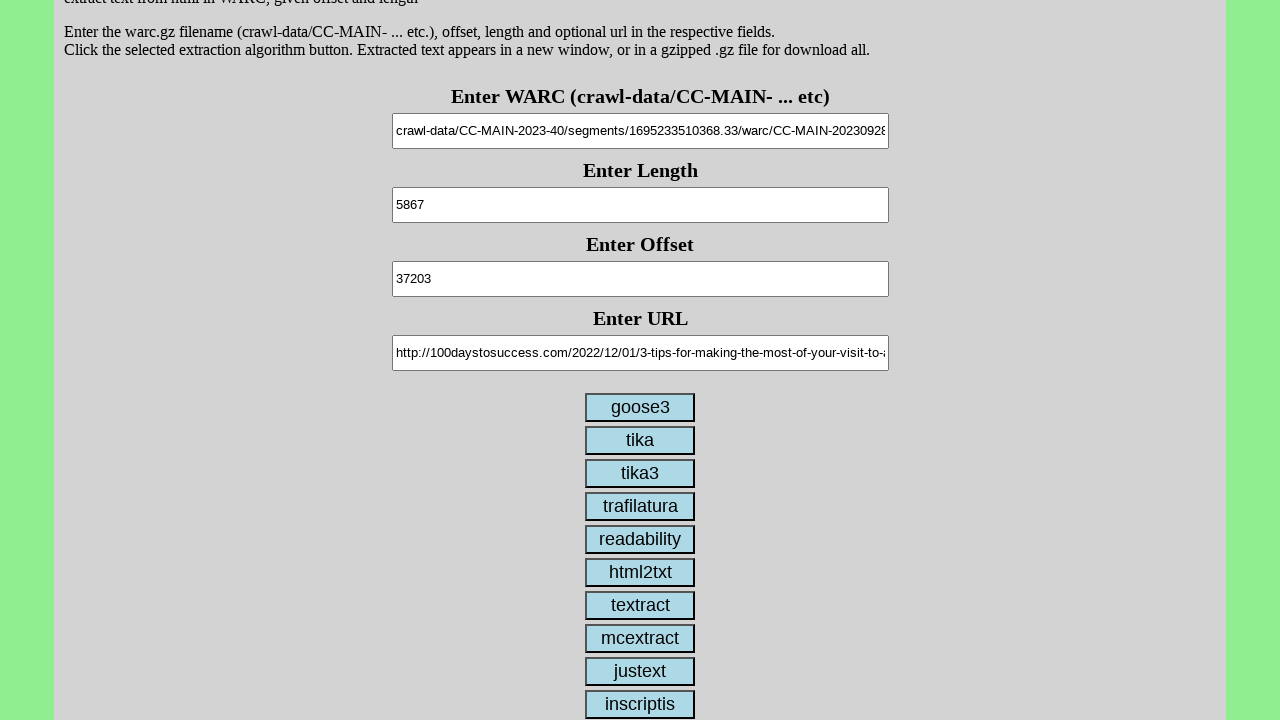

Clicked extraction method button 'ccrawl' at (640, 665) on #ccrawl
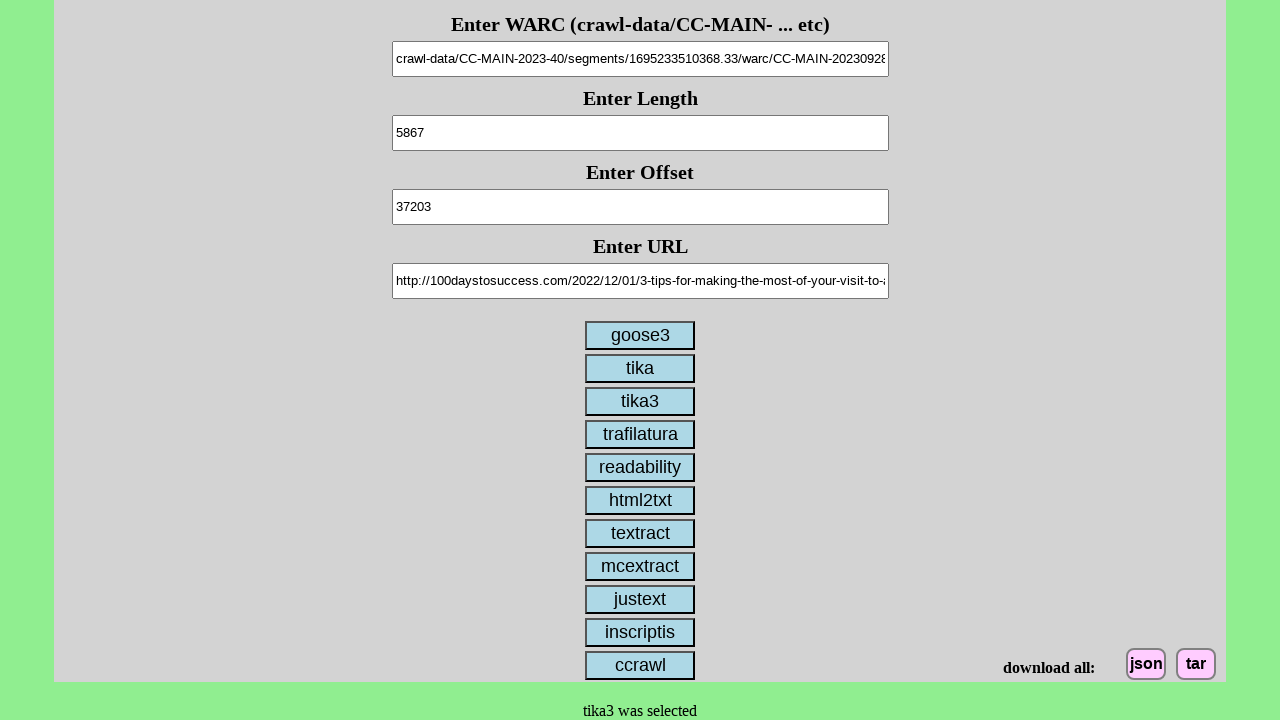

Waited 2 seconds for 'ccrawl' extraction to process
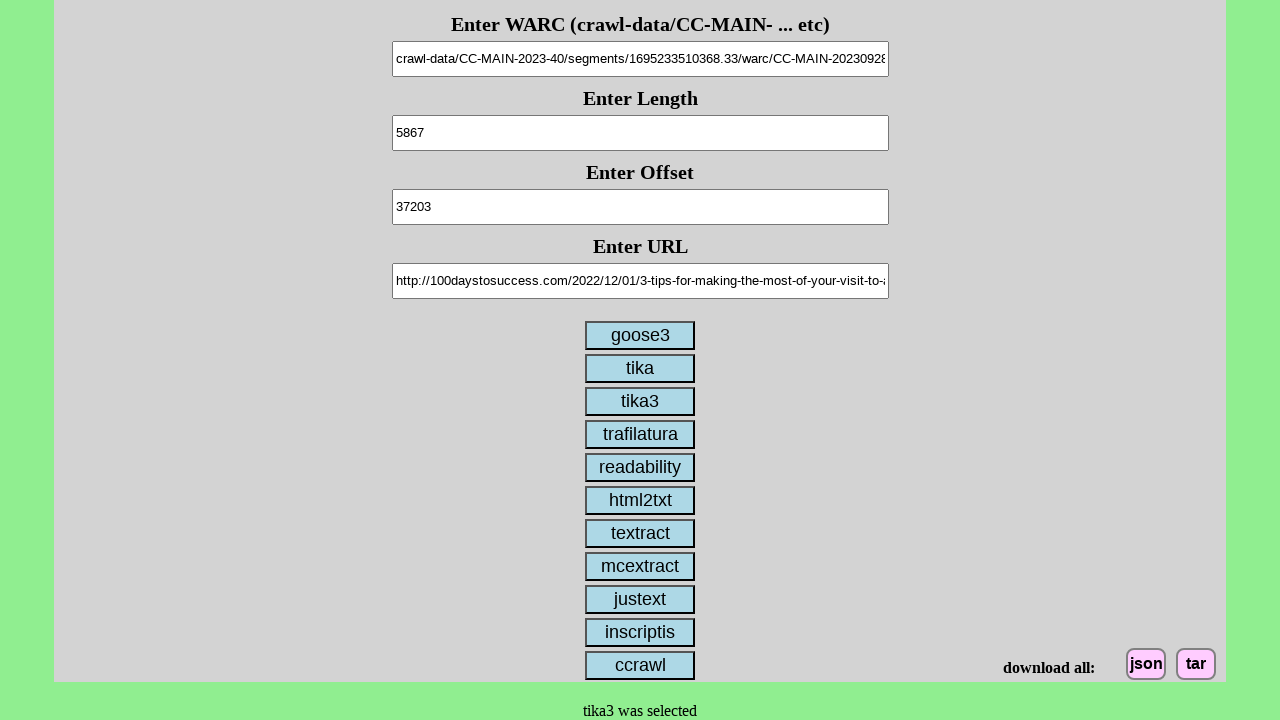

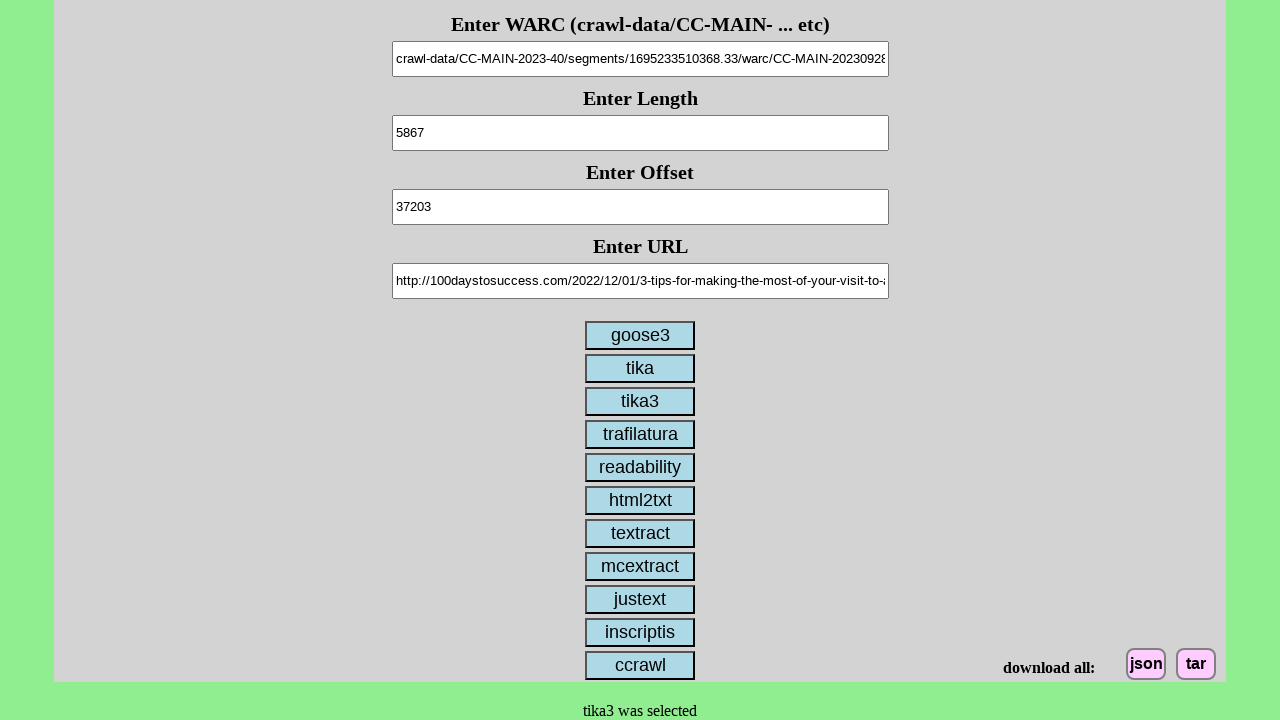